Tests navigation by clicking the "Return to index" link and verifying the URL changes

Starting URL: https://bonigarcia.dev/selenium-webdriver-java/web-form.html

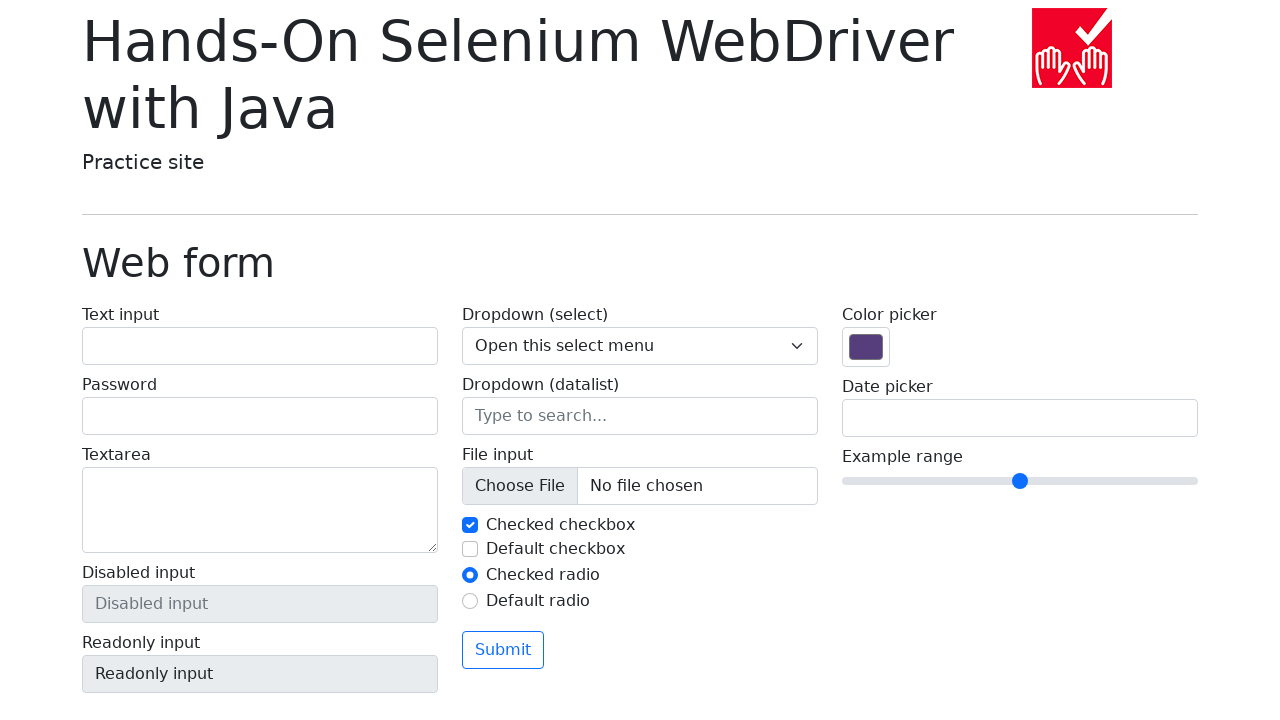

Clicked the 'Return to index' link at (143, 711) on xpath=//a[contains(text(), 'Return to index')]
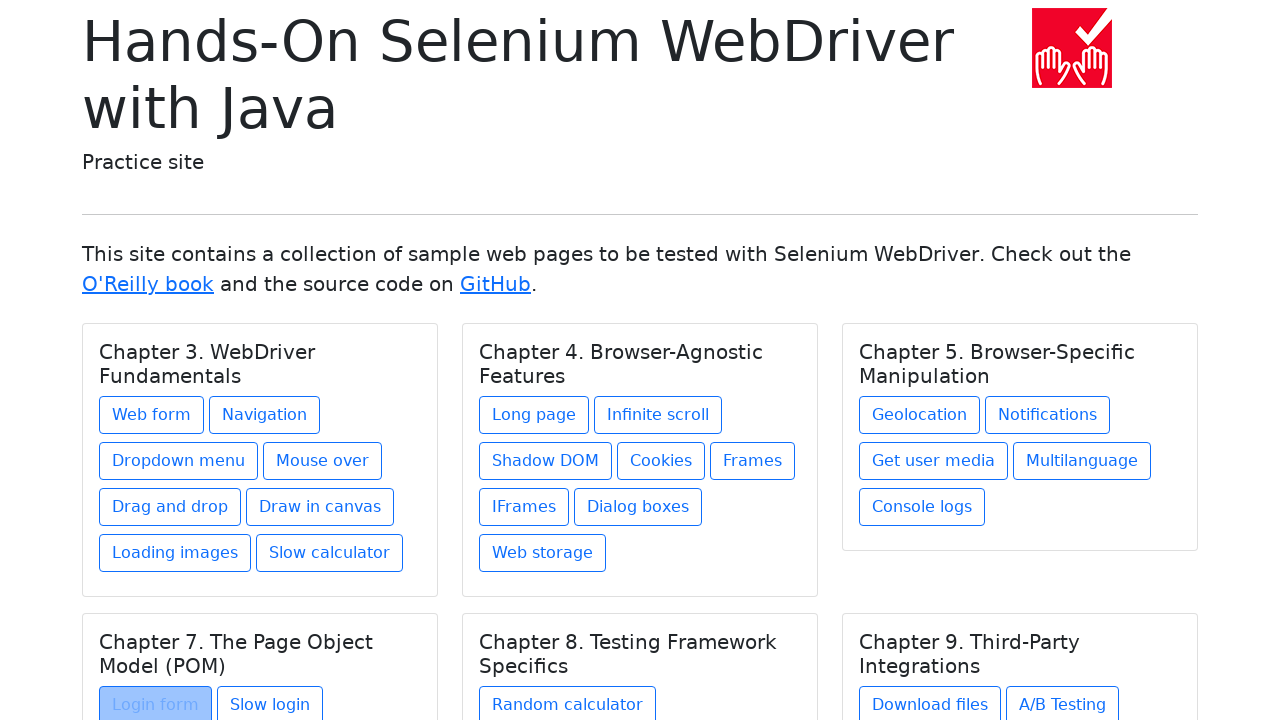

Waited for URL to change to index.html
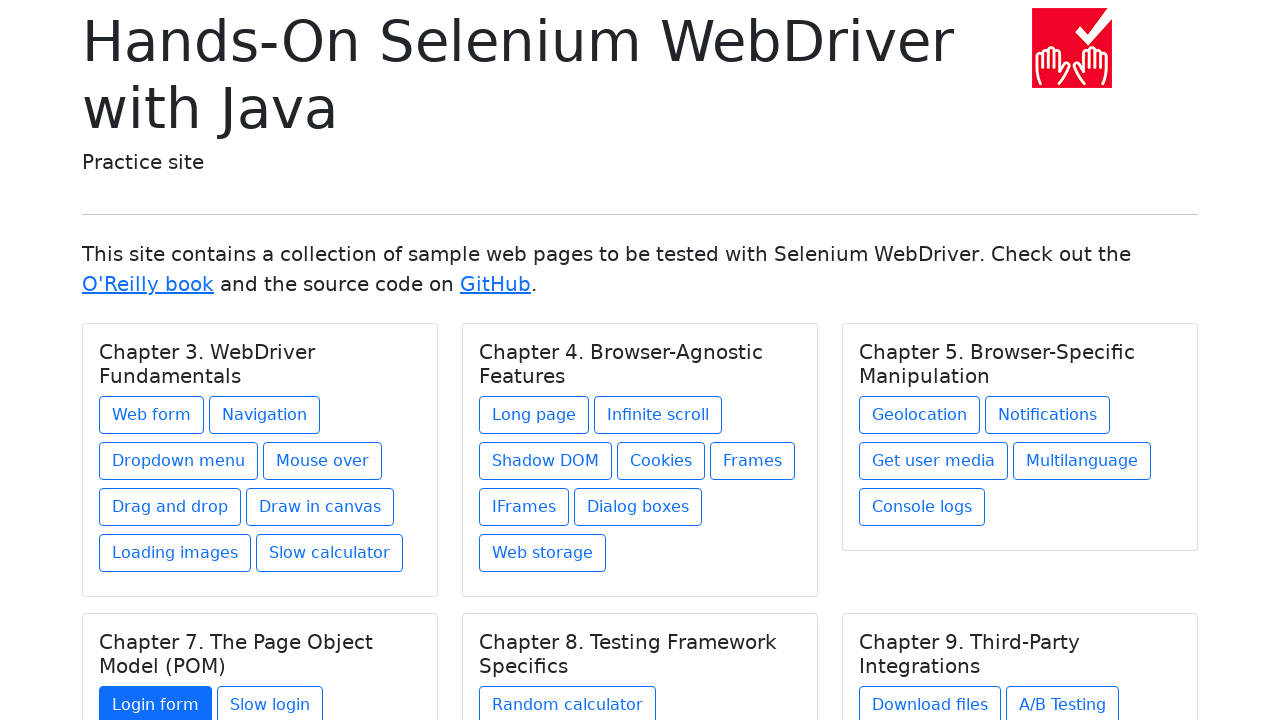

Verified that 'index.html' is present in the current URL
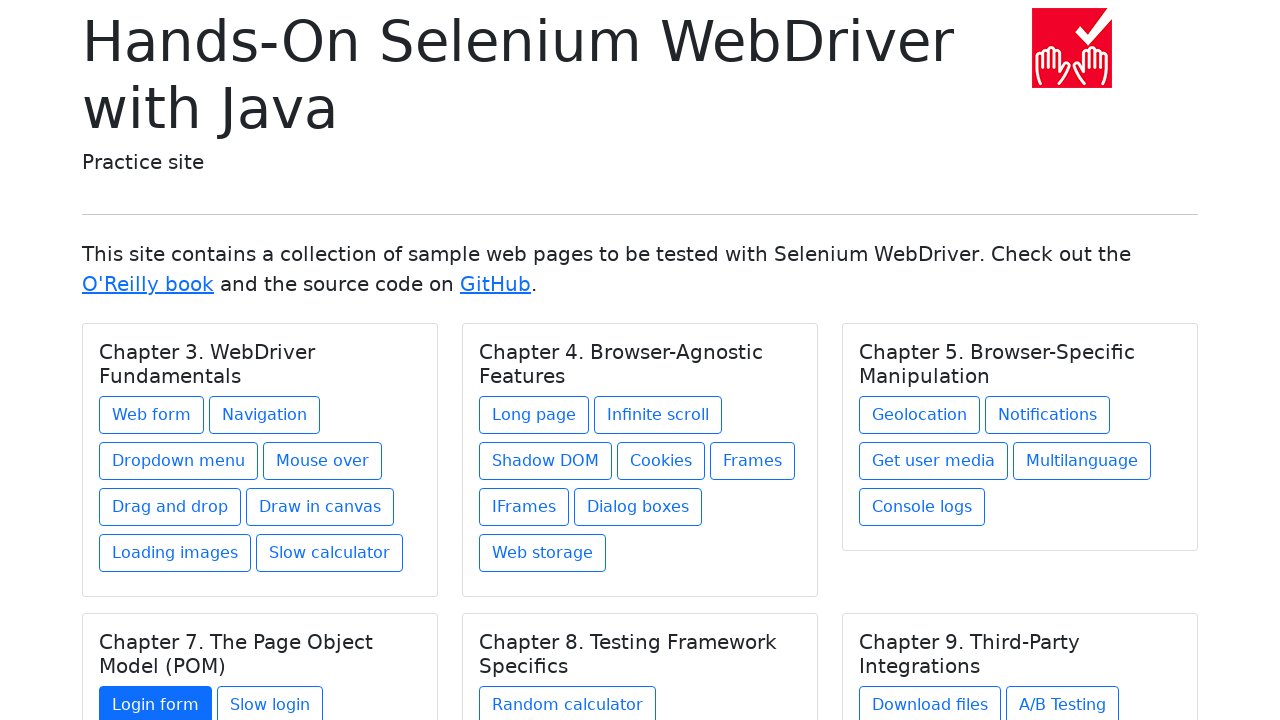

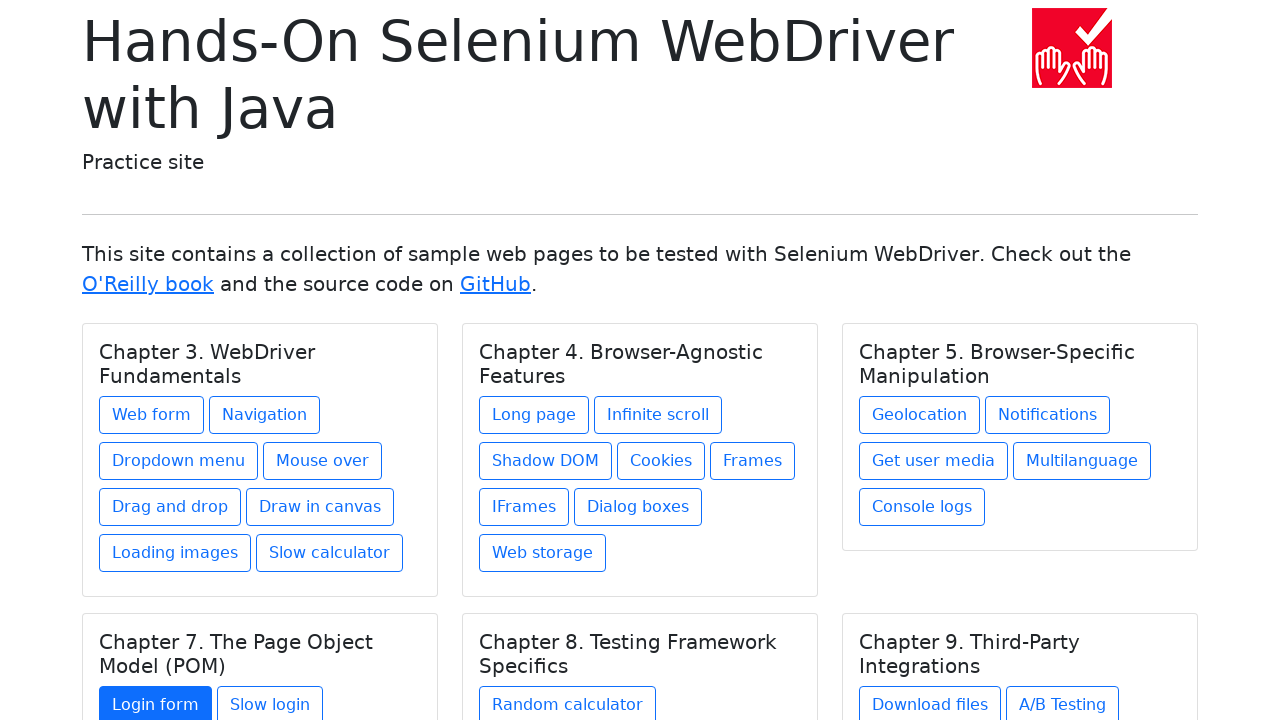